Tests a registration flow on a demo page by clicking the start test button, filling login and password fields, checking an agreement checkbox, and submitting the registration form to verify the success message appears.

Starting URL: https://victoretc.github.io/selenium_waits/

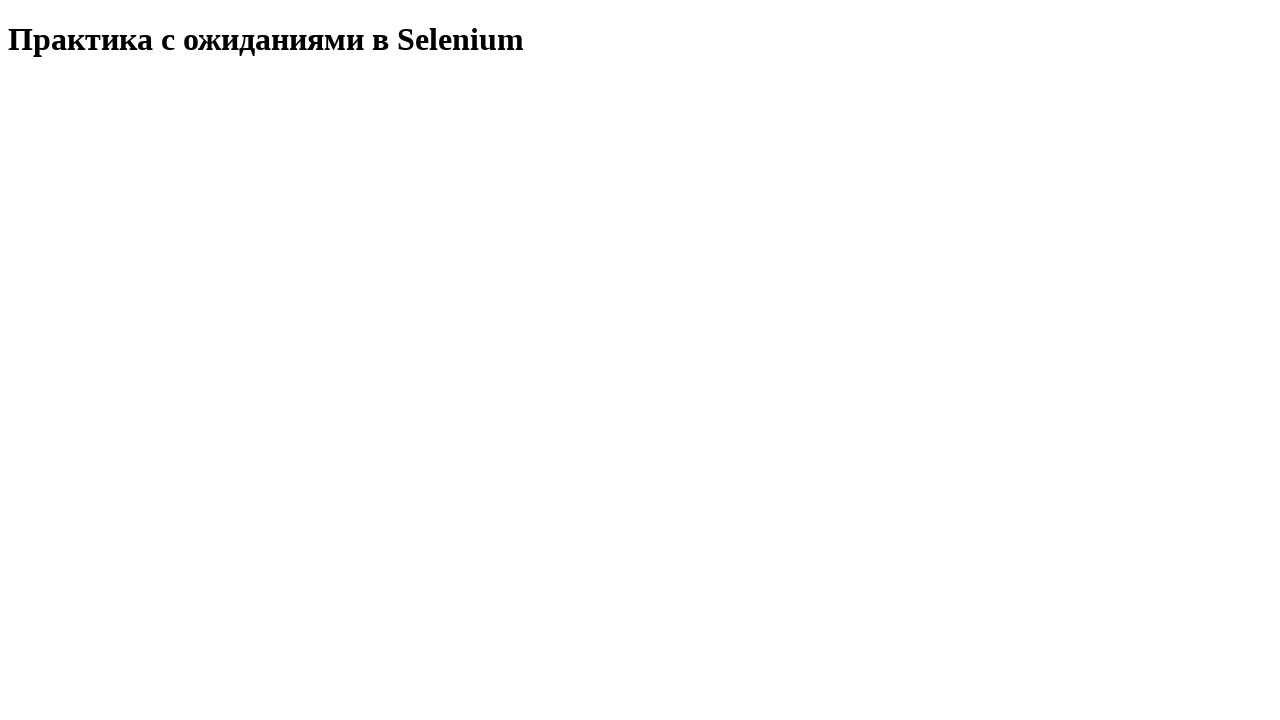

Waited for 'Start Test' button to appear
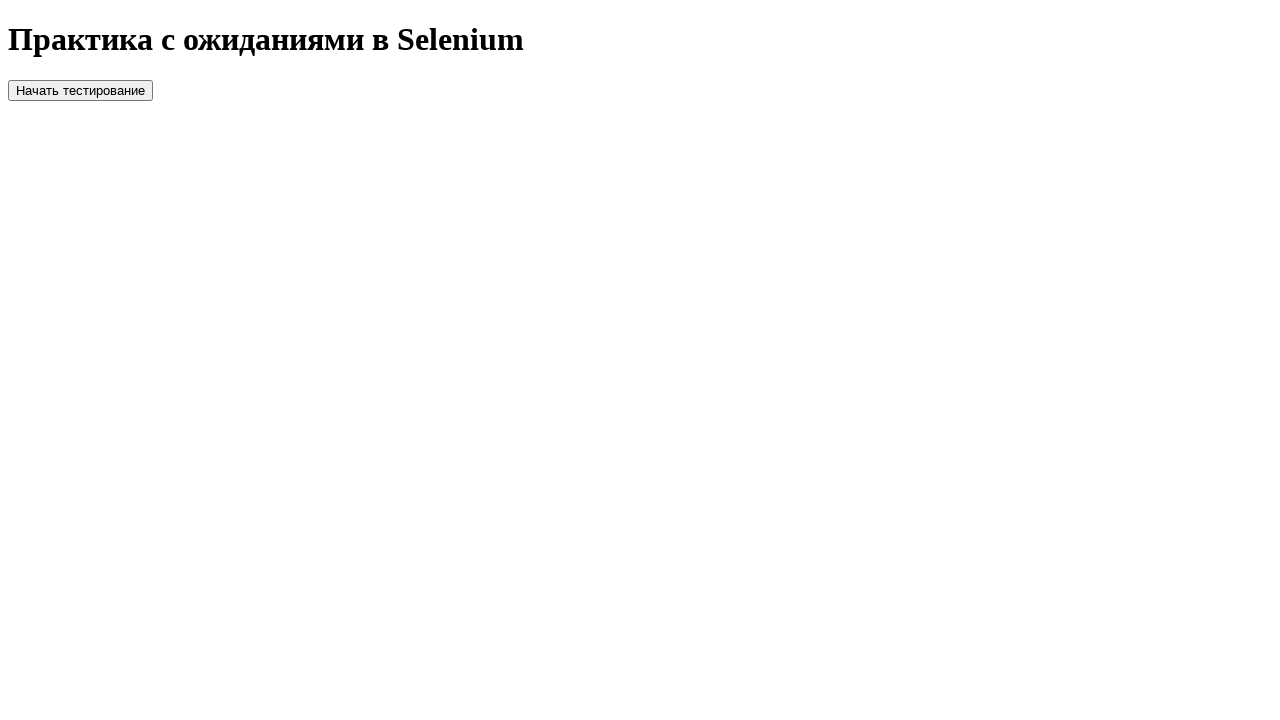

Clicked 'Start Test' button at (80, 90) on #startTest
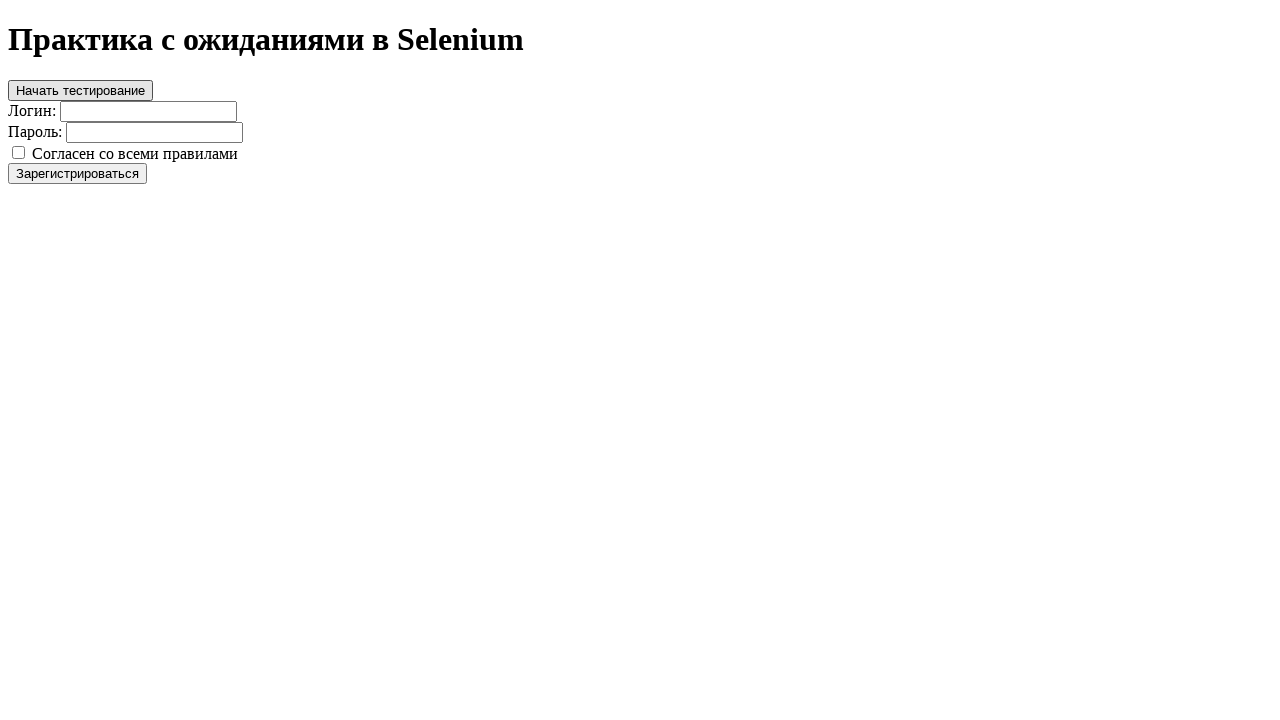

Waited for register button to appear
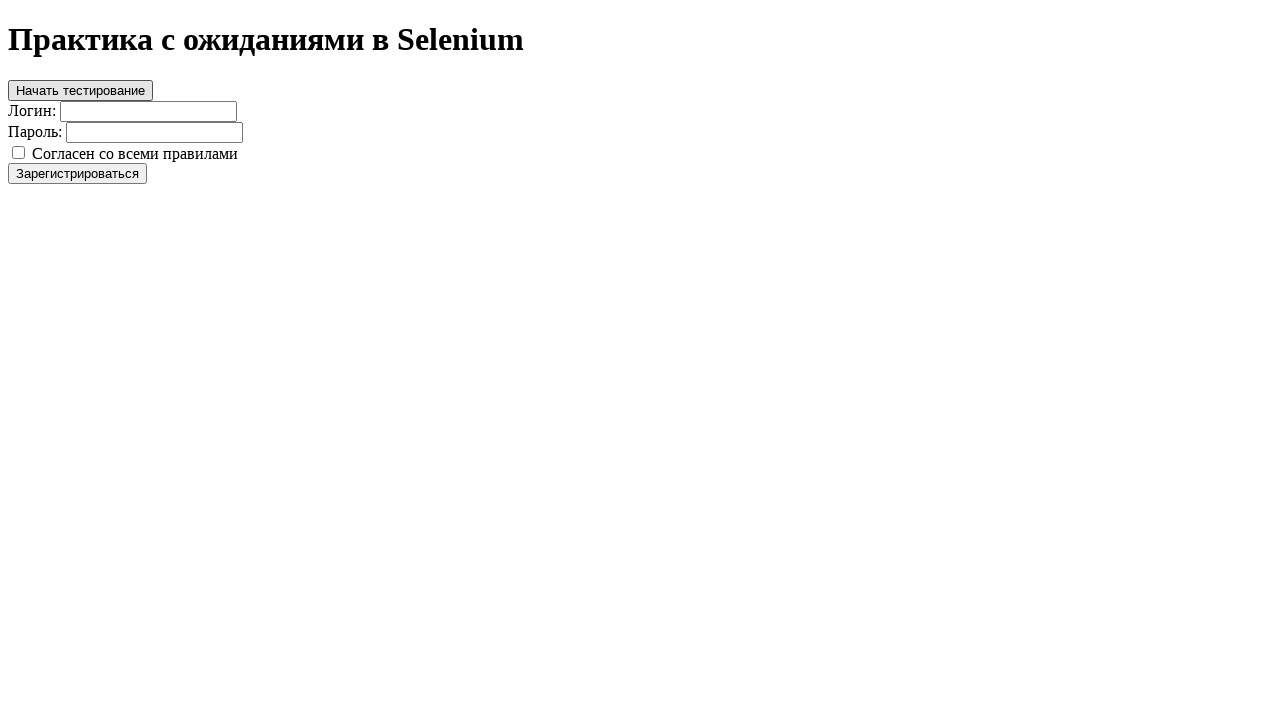

Filled login field with 'login' on #login
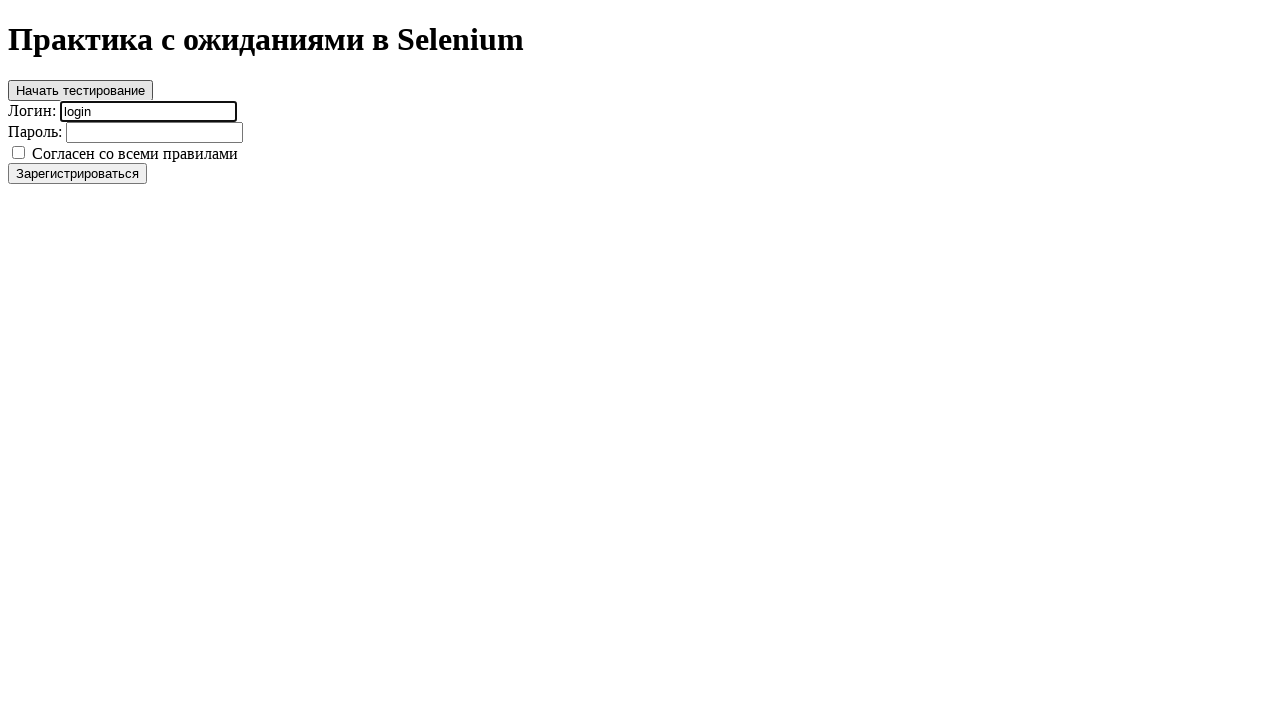

Filled password field with 'password' on #password
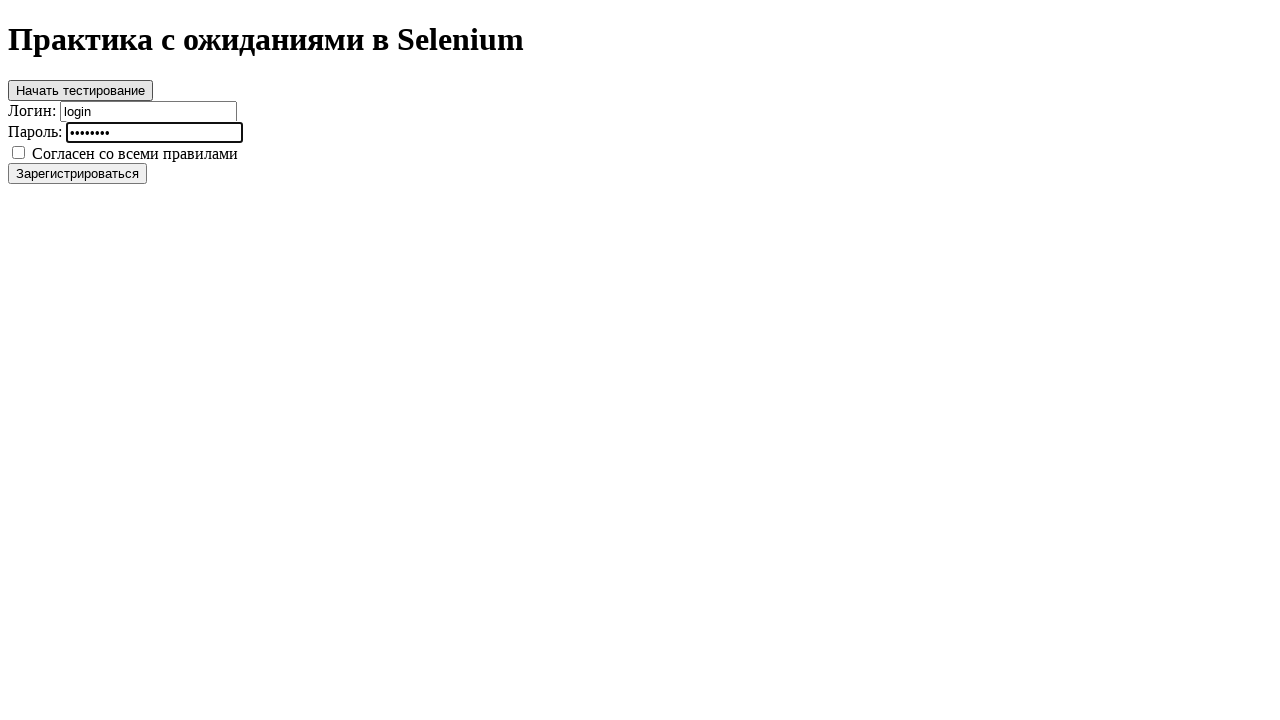

Clicked agreement checkbox at (18, 152) on #agree
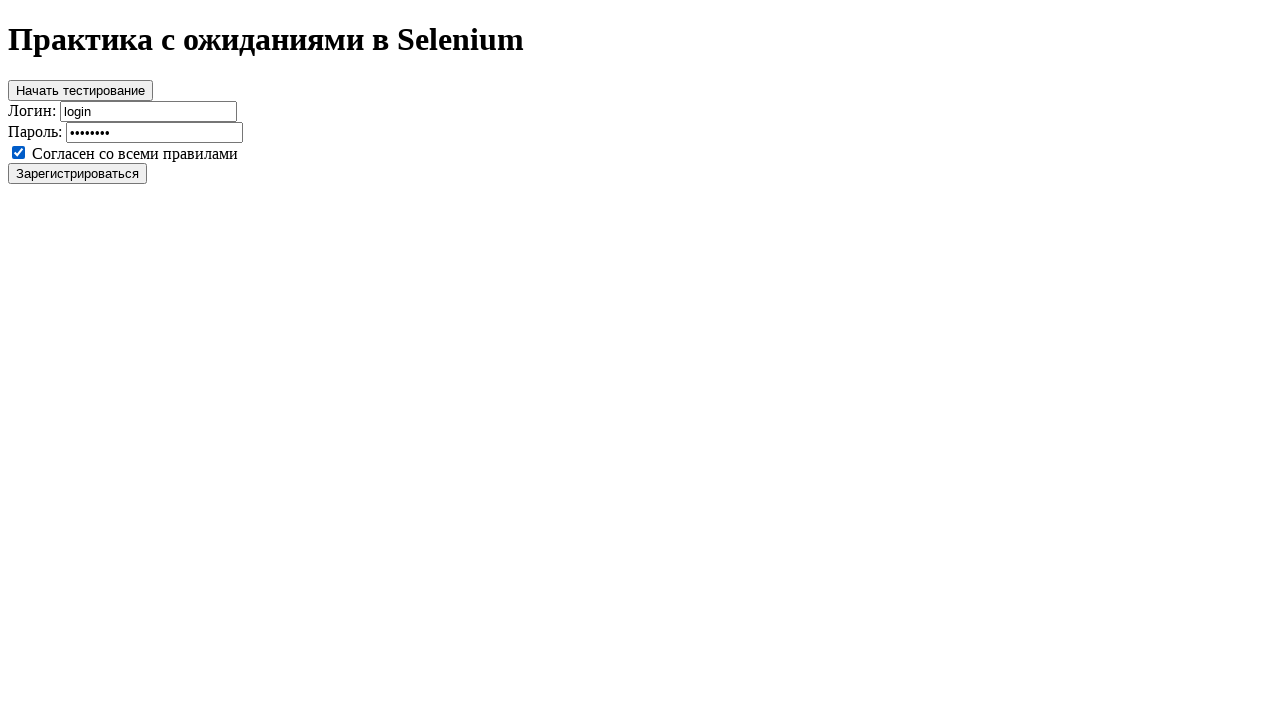

Clicked register button to submit form at (78, 173) on #register
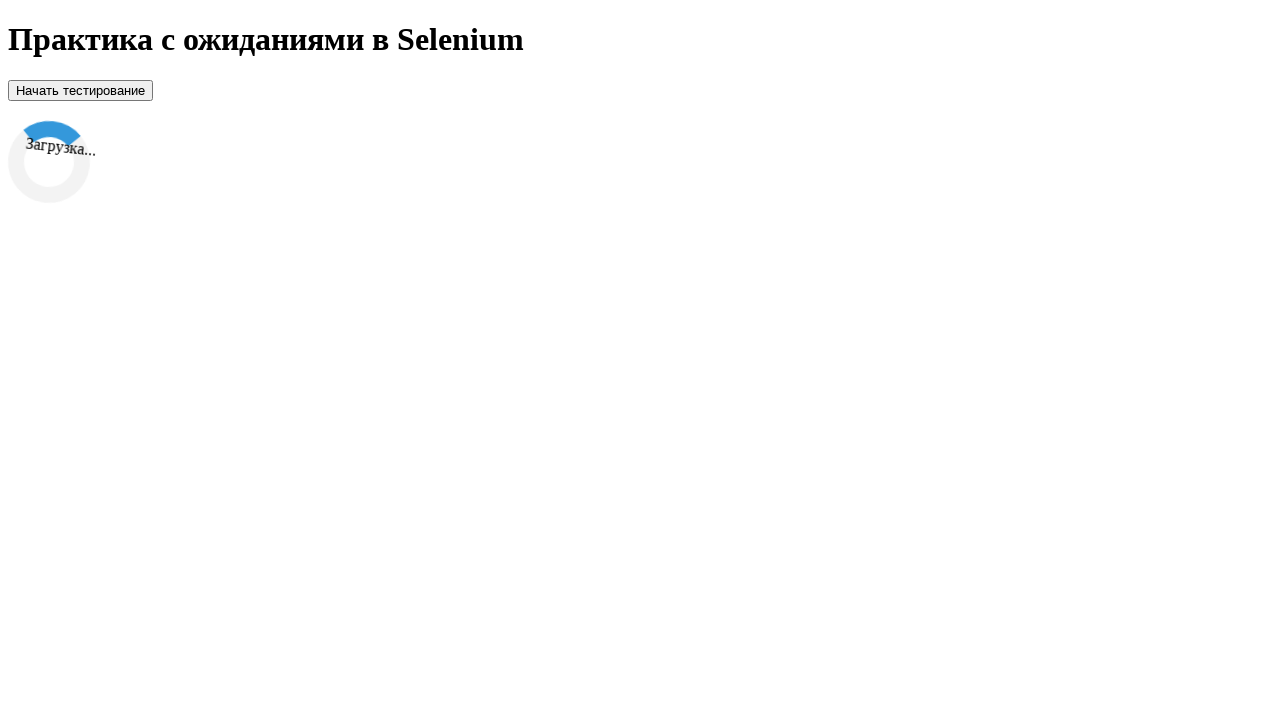

Waited for loader to appear
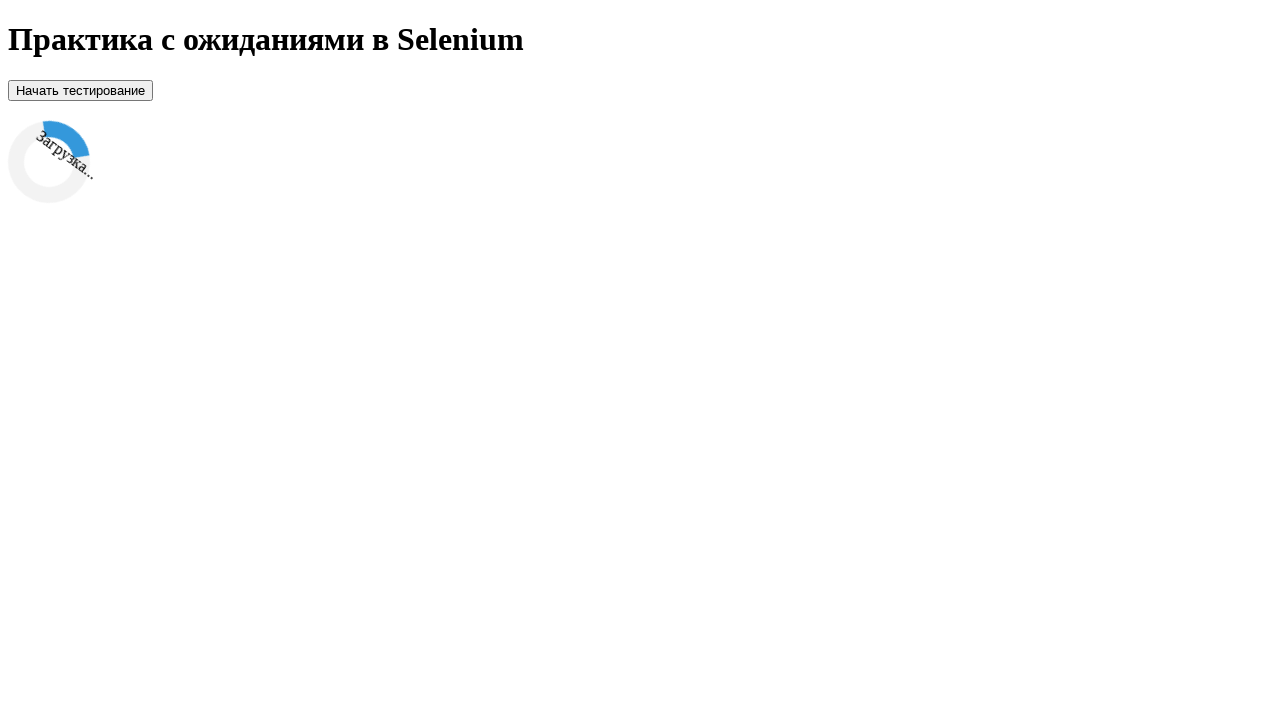

Waited for success message to appear
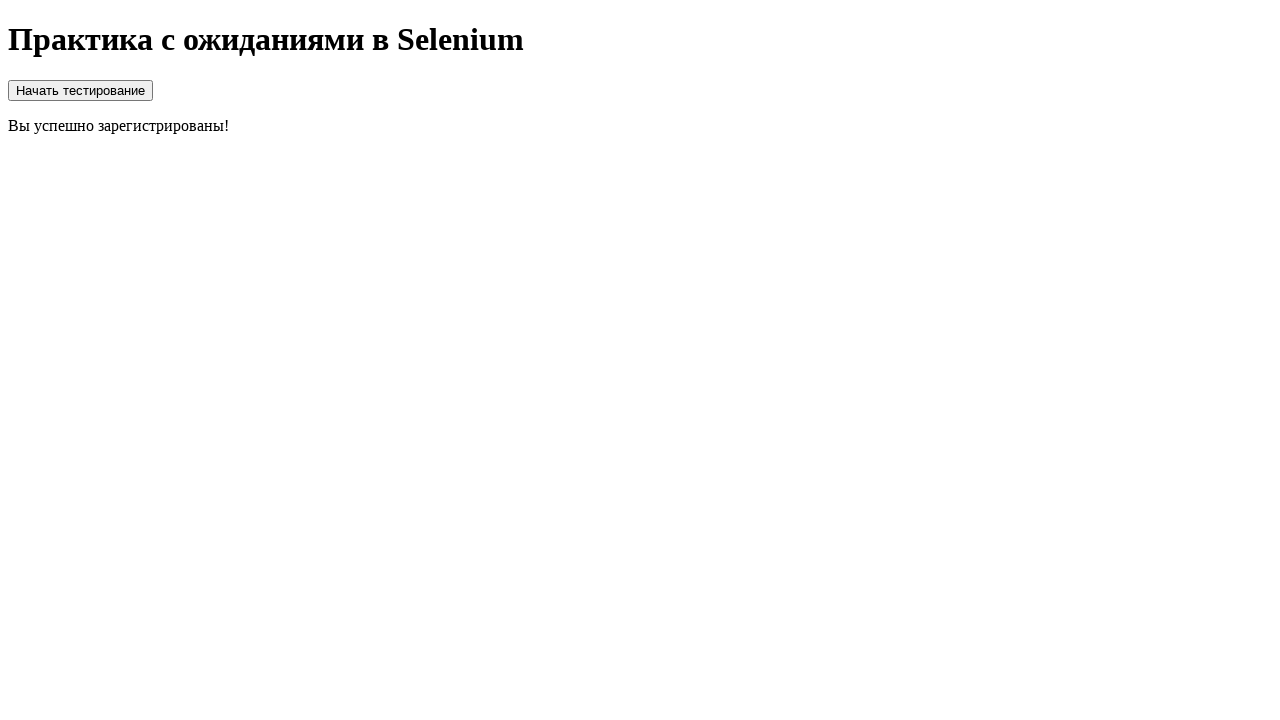

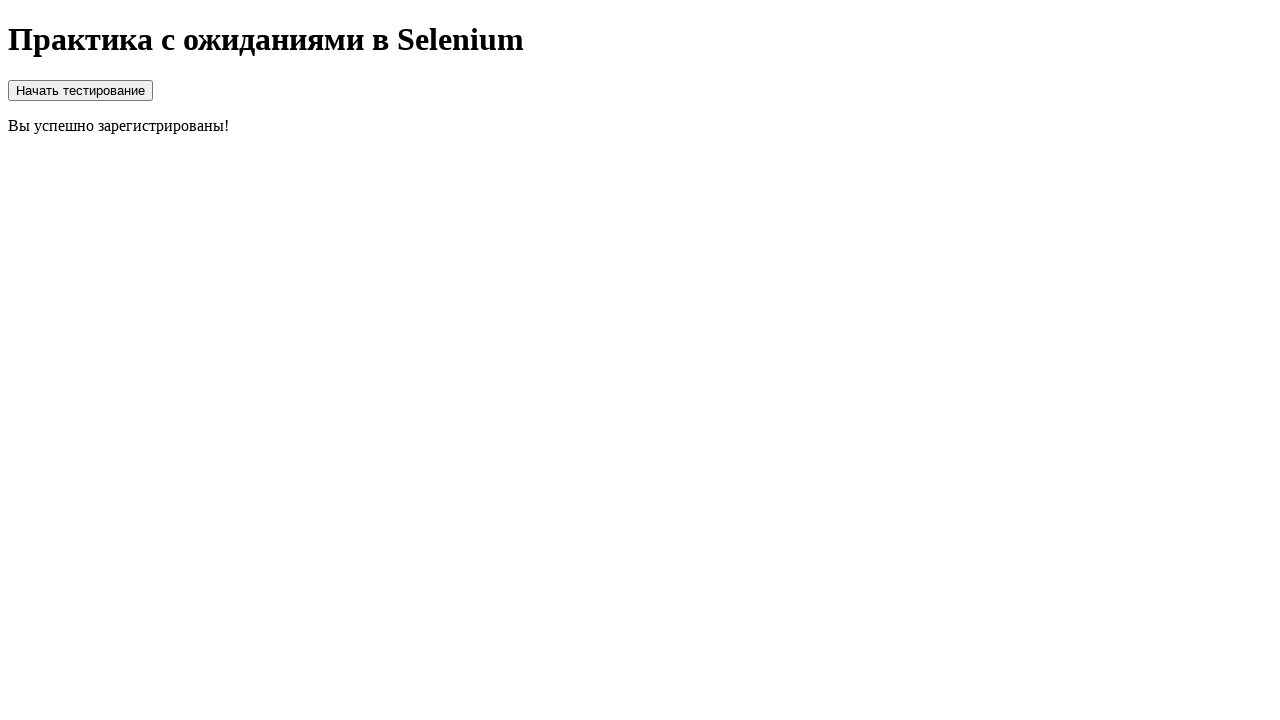